Tests the search functionality on python.org by entering "pycon" in the search field and submitting the form using keyboard RETURN key

Starting URL: http://www.python.org

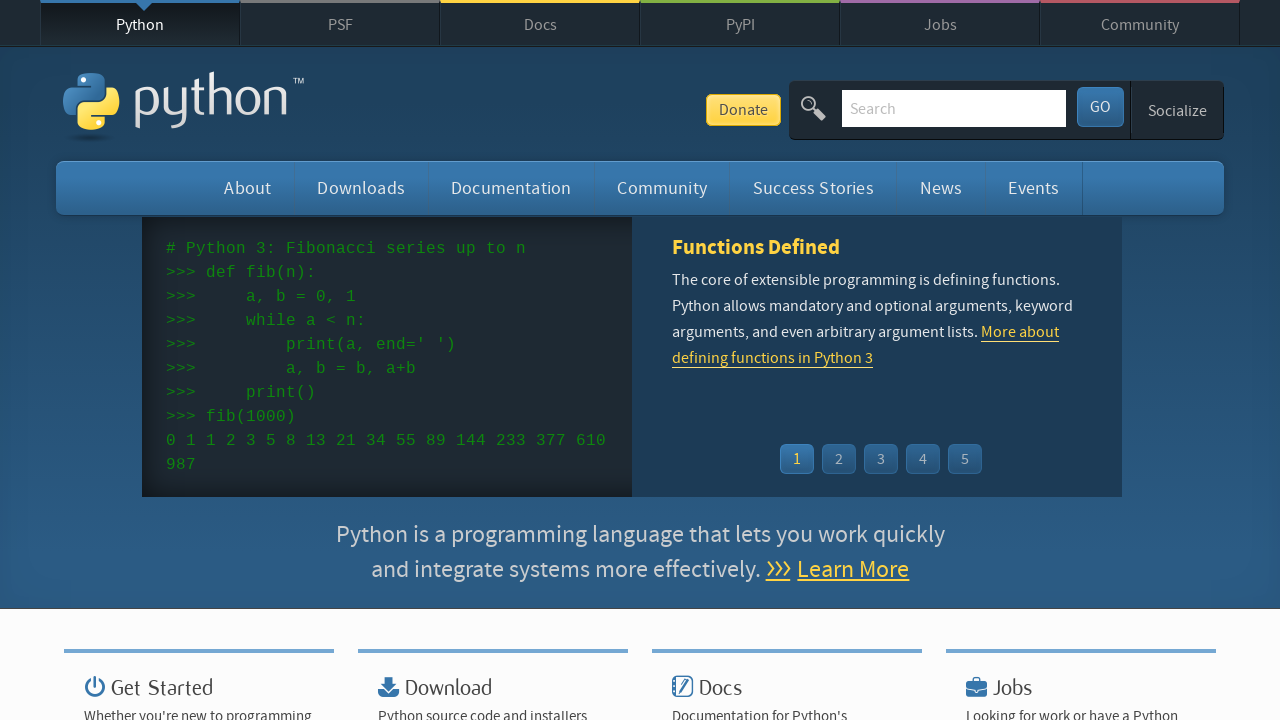

Cleared search field on input[name='q']
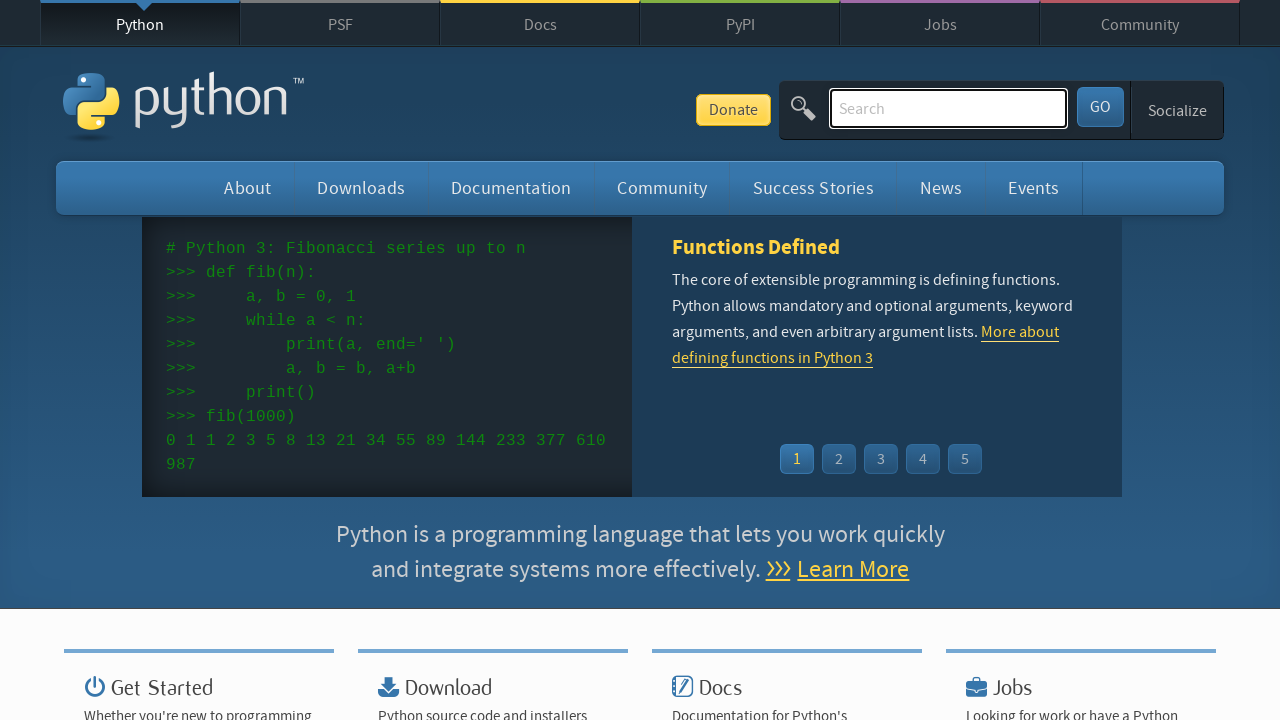

Entered 'pycon' in search field on input[name='q']
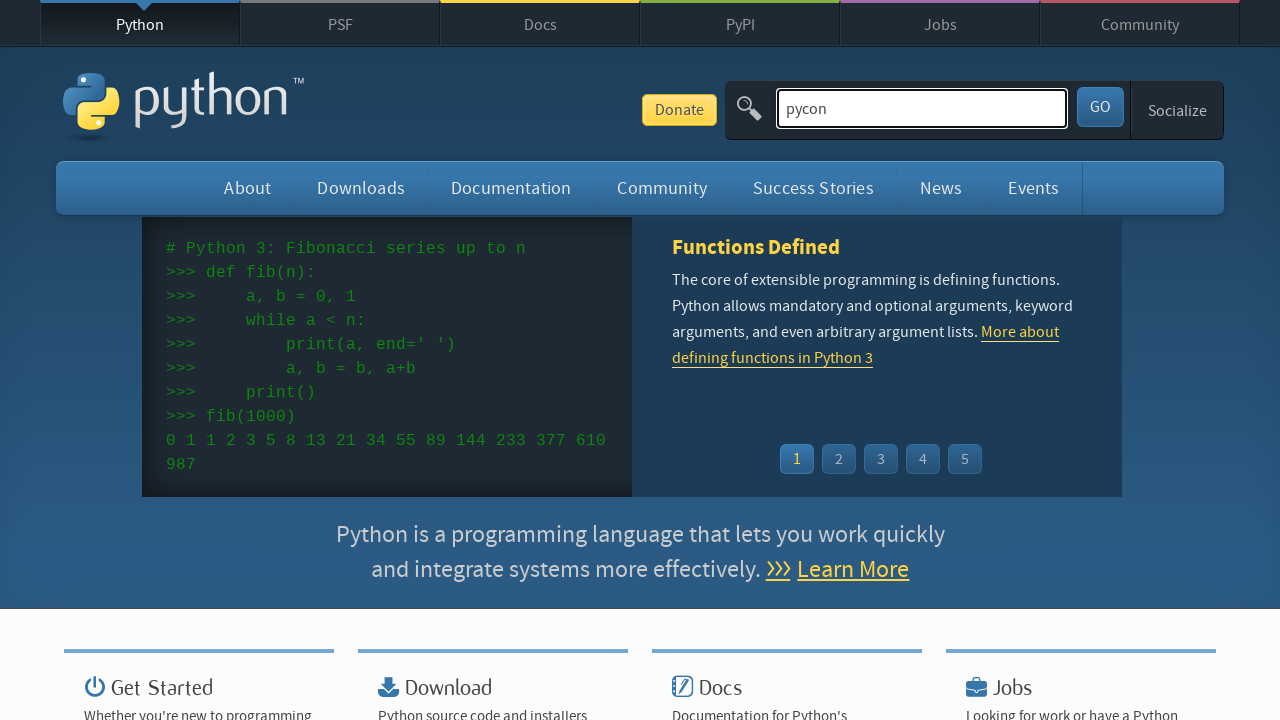

Pressed RETURN key to submit search on input[name='q']
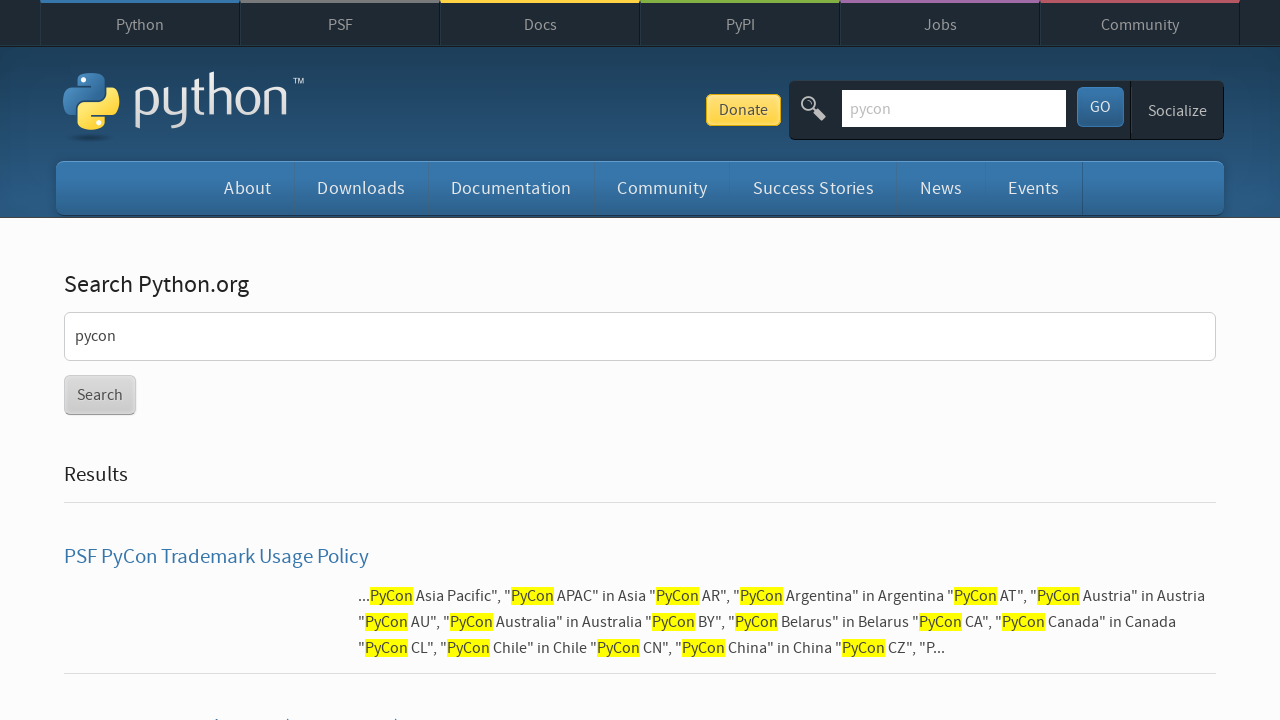

Search results page loaded
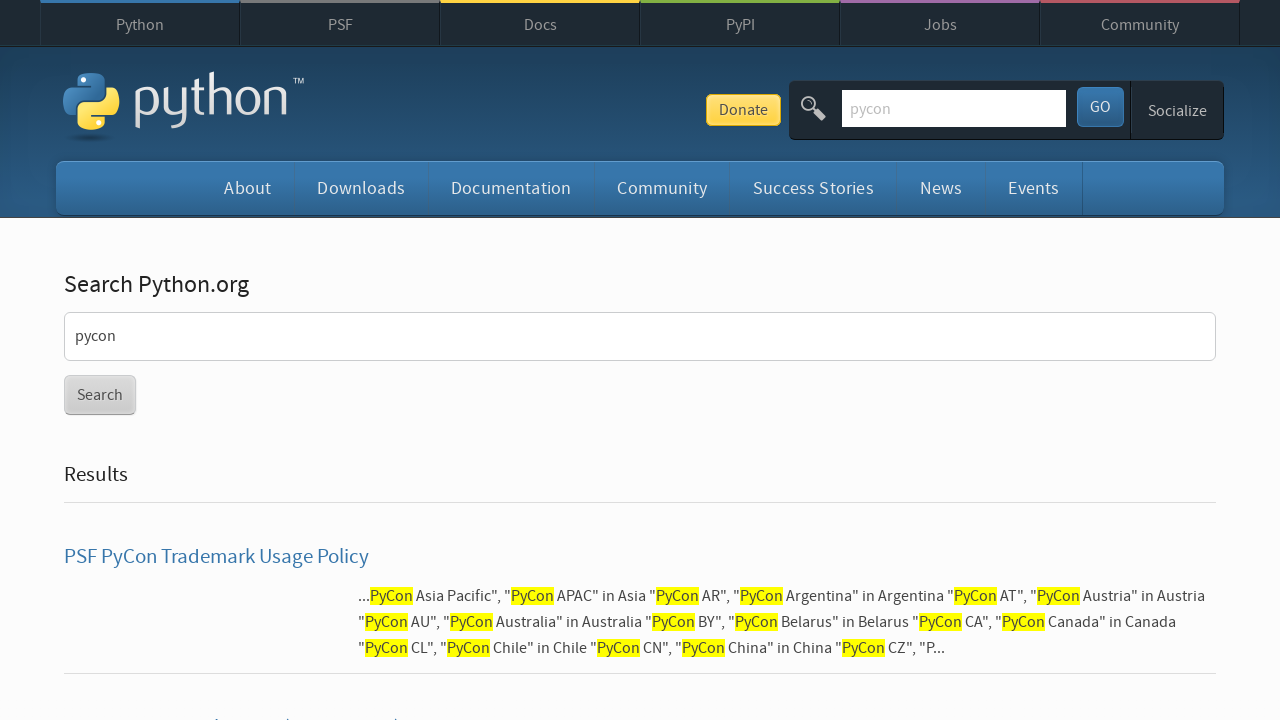

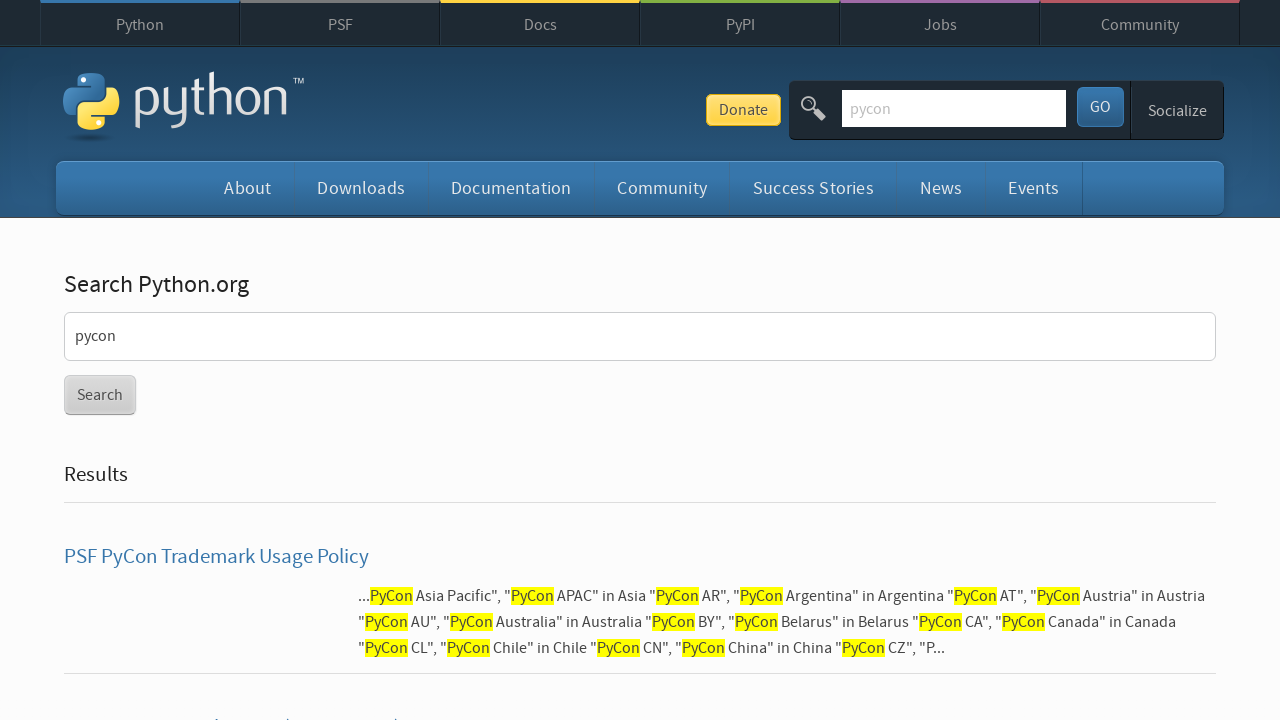